Tests train search functionality on erail.in by entering departure and arrival stations, disabling date selection, and searching for available trains between stations

Starting URL: https://erail.in/

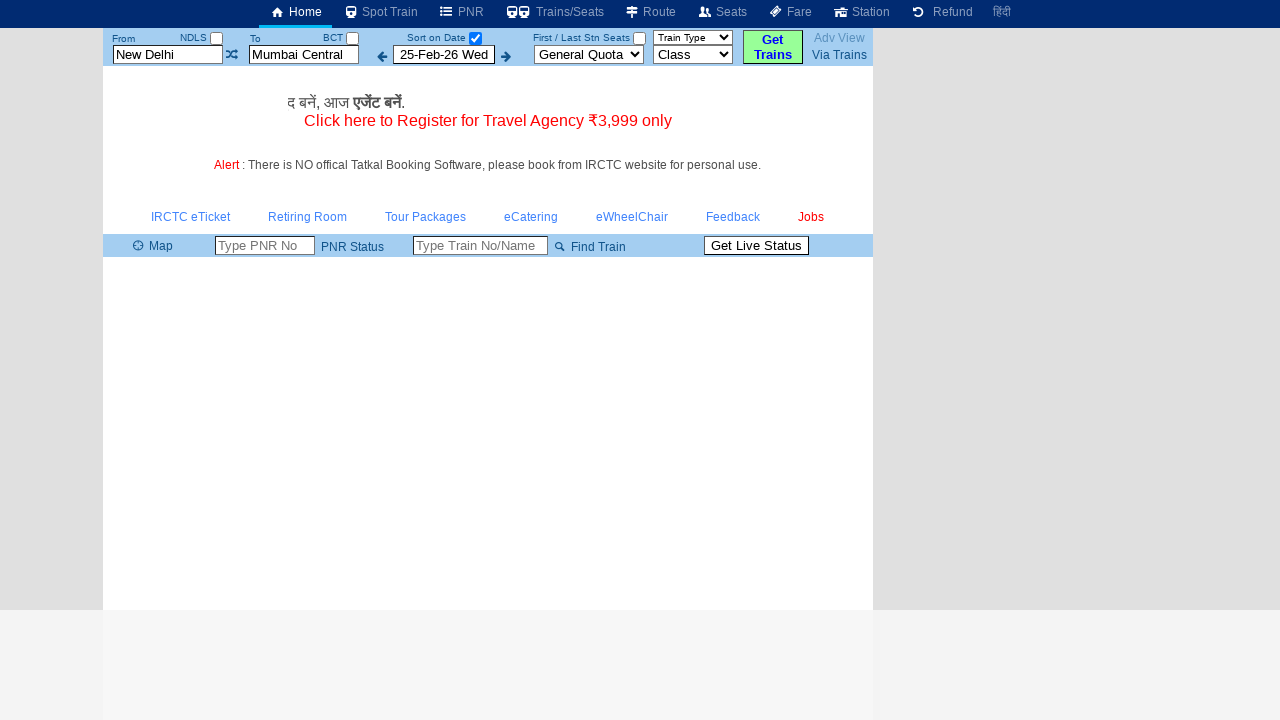

Clicked on 'From' station input field at (168, 54) on xpath=//input[@id='txtStationFrom']
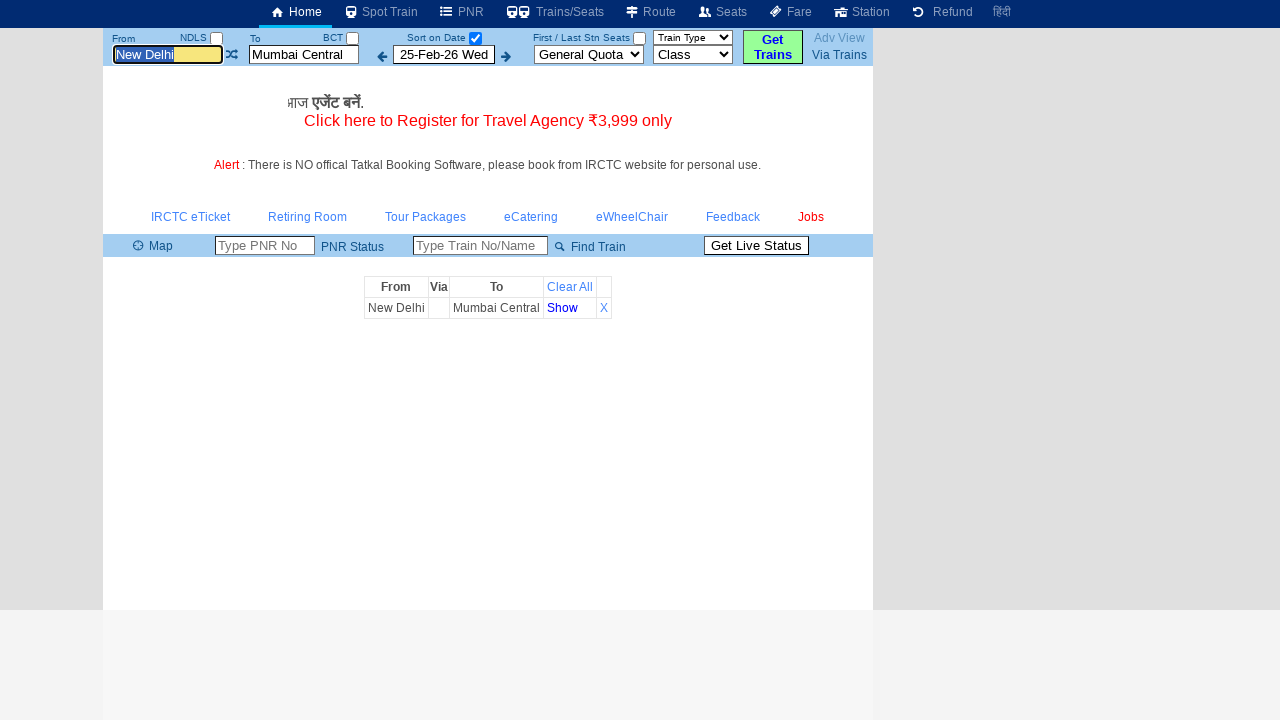

Filled 'From' station with 'mas' (Chennai Central) on //input[@id='txtStationFrom']
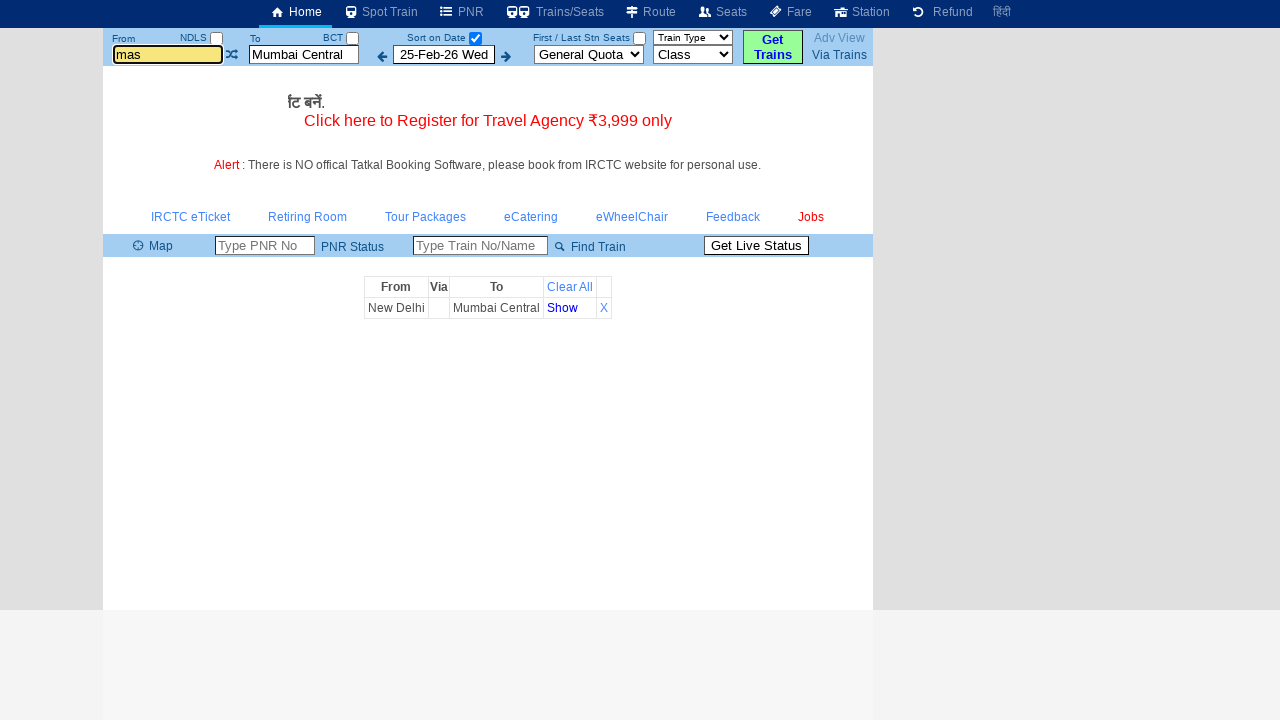

Pressed Enter to confirm departure station
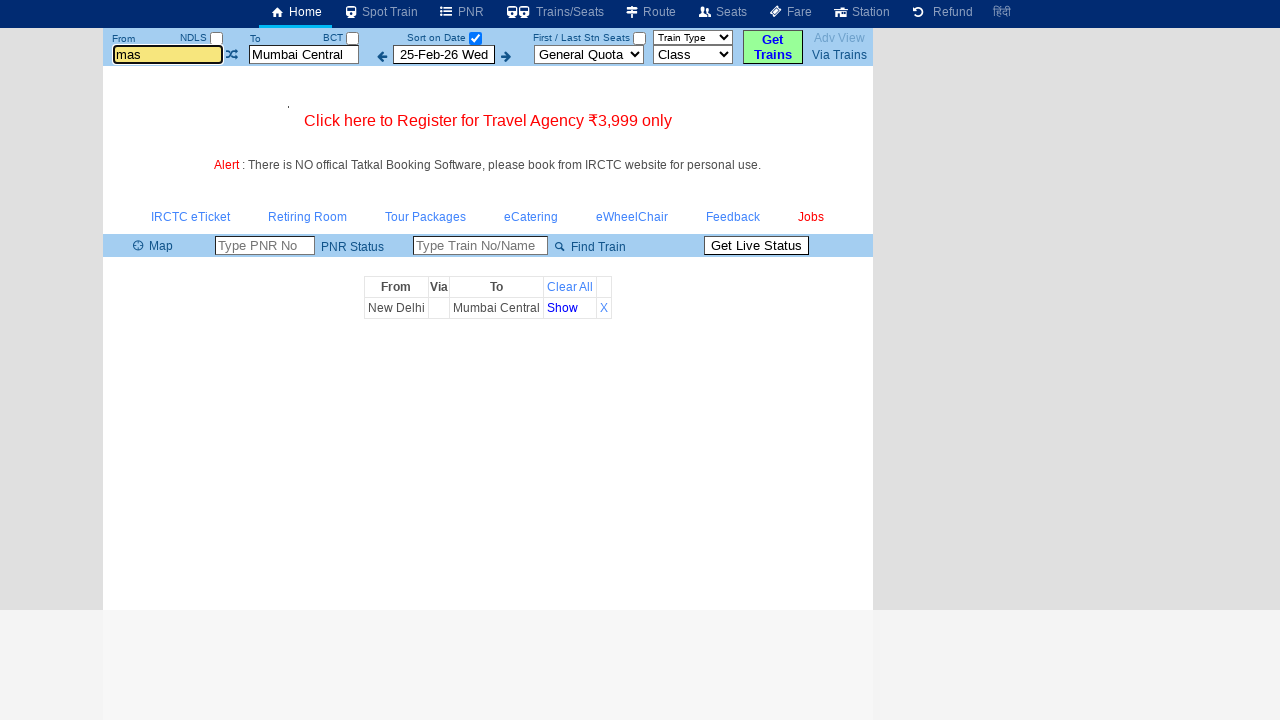

Clicked on 'To' station input field at (304, 54) on xpath=//input[@id='txtStationTo']
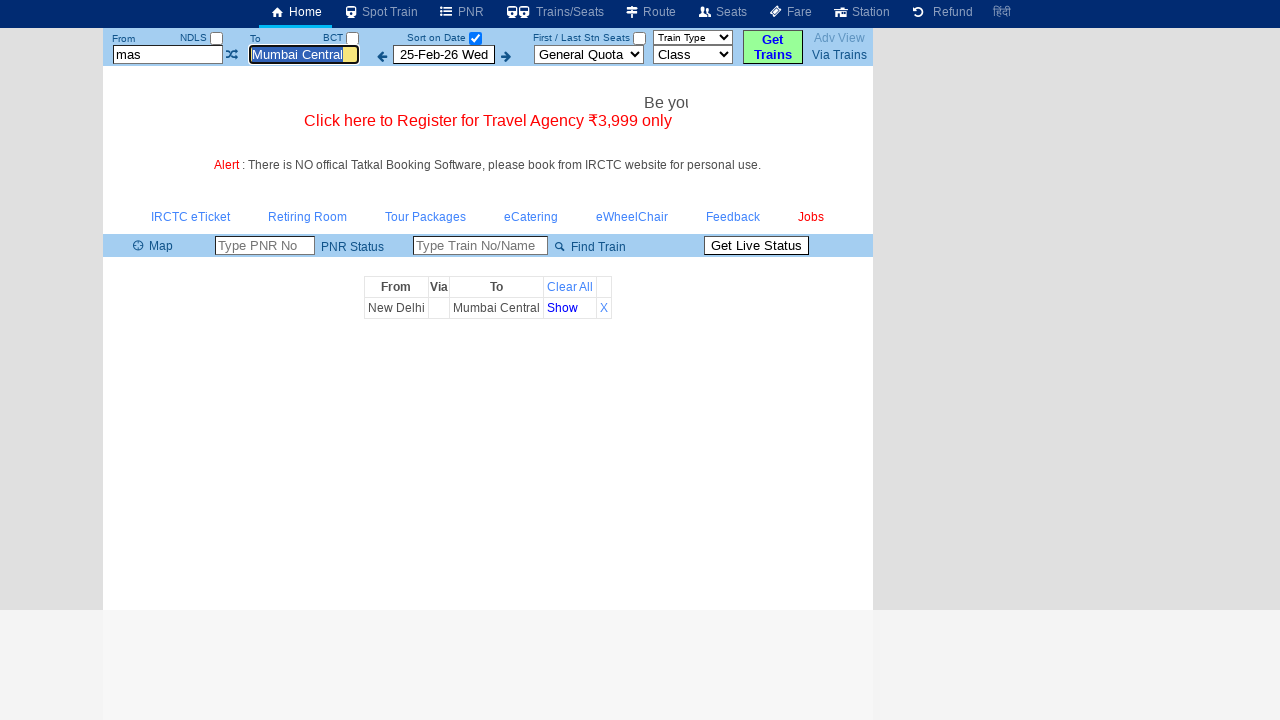

Filled 'To' station with 'mdu' (Madurai Central) on //input[@id='txtStationTo']
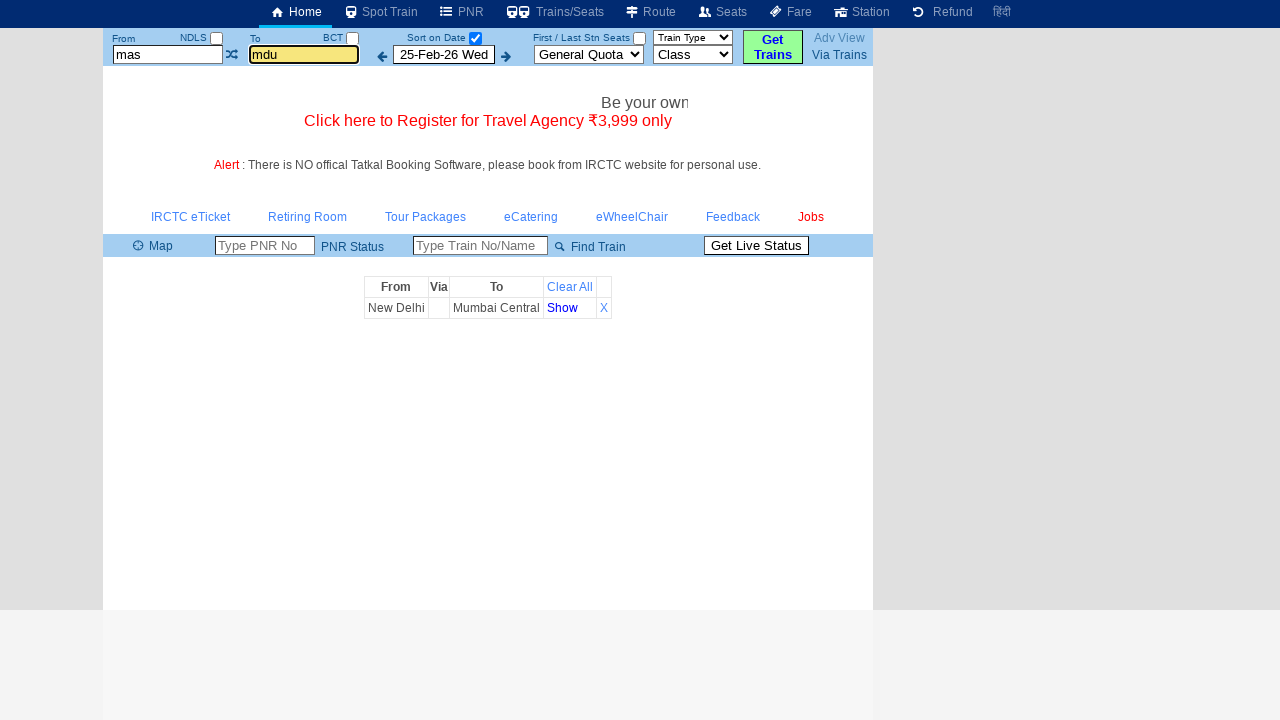

Pressed Enter to confirm arrival station
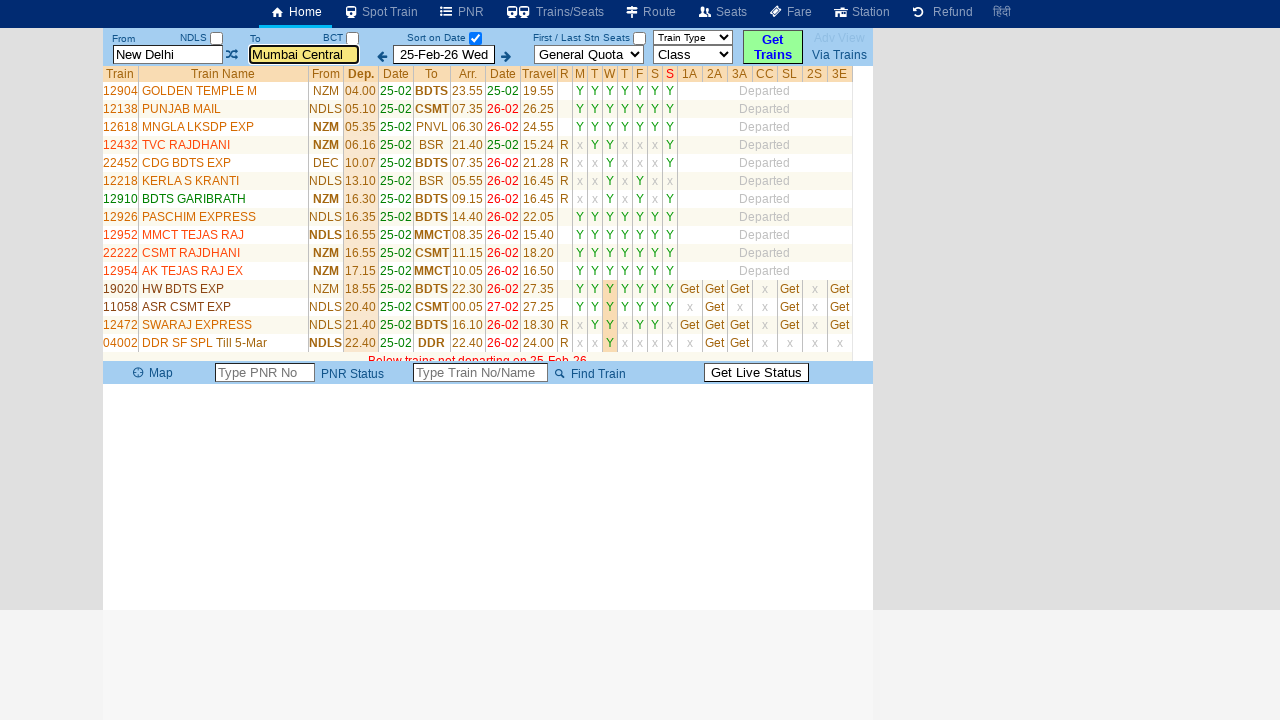

Unchecked 'Select Date Only' checkbox to show all trains at (475, 38) on xpath=//input[@id='chkSelectDateOnly']
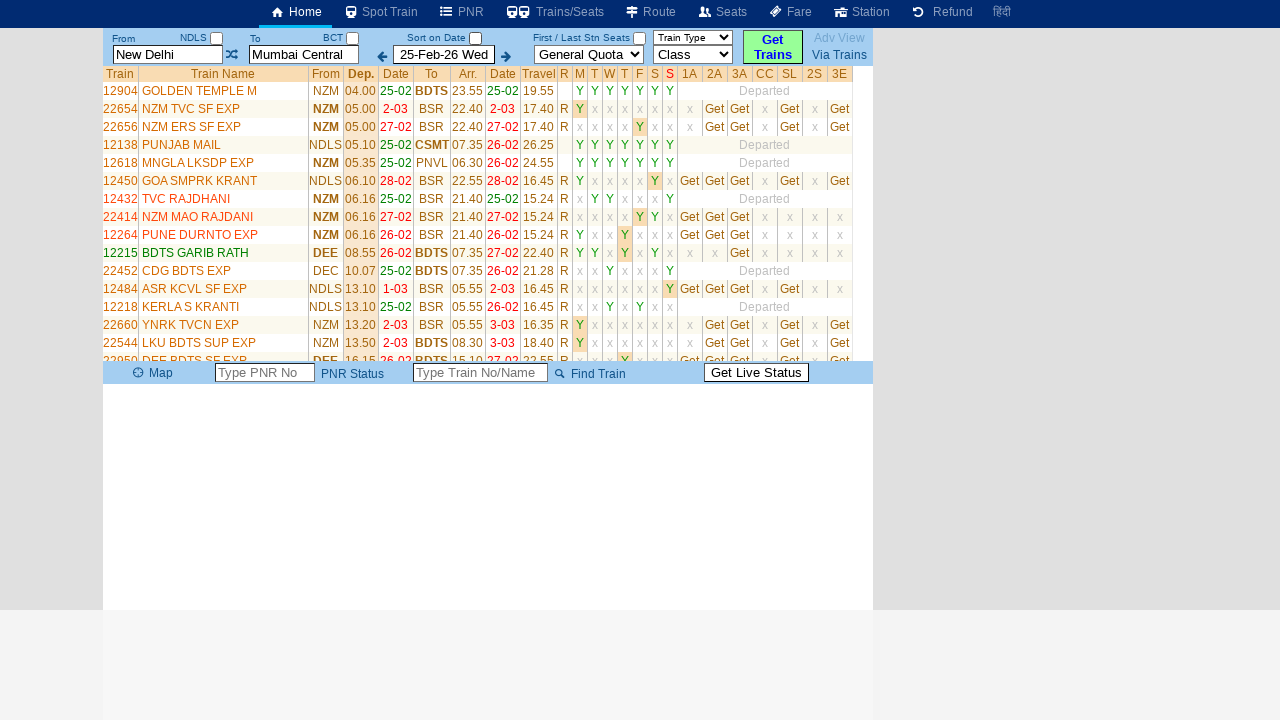

Clicked 'Get Trains' button to search for available trains at (773, 47) on xpath=//input[@id='buttonFromTo']
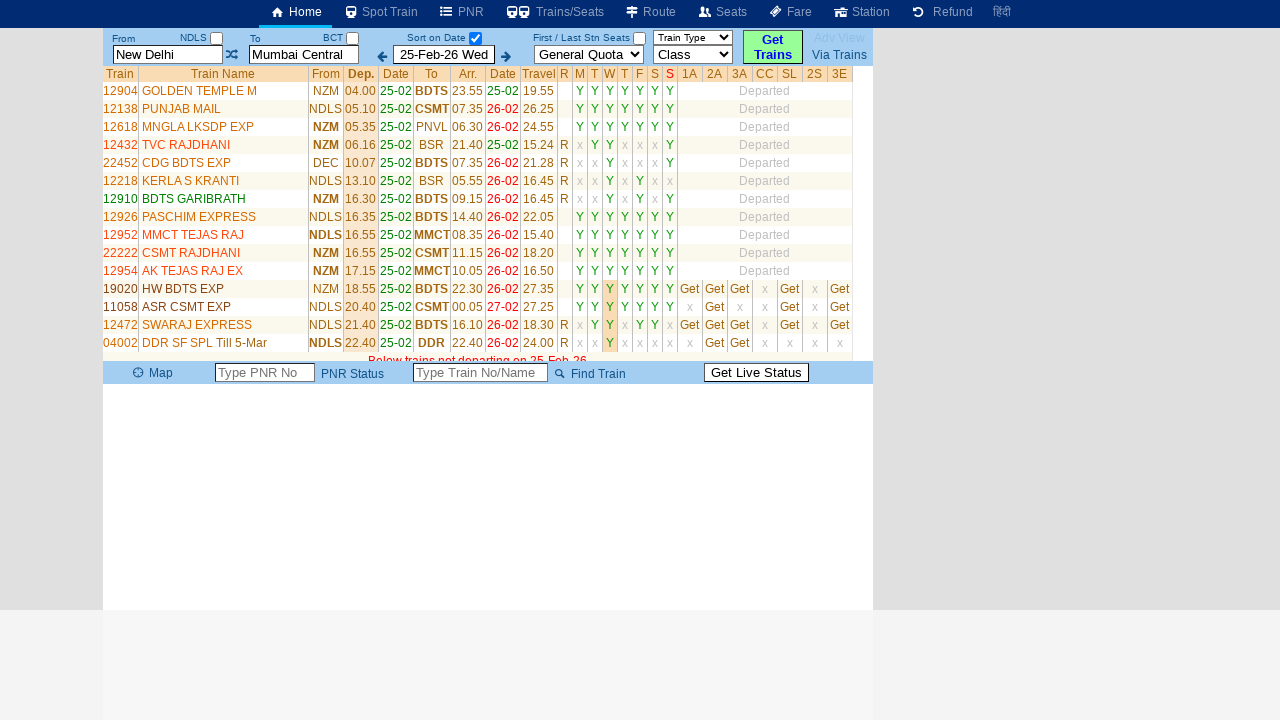

Train list loaded successfully
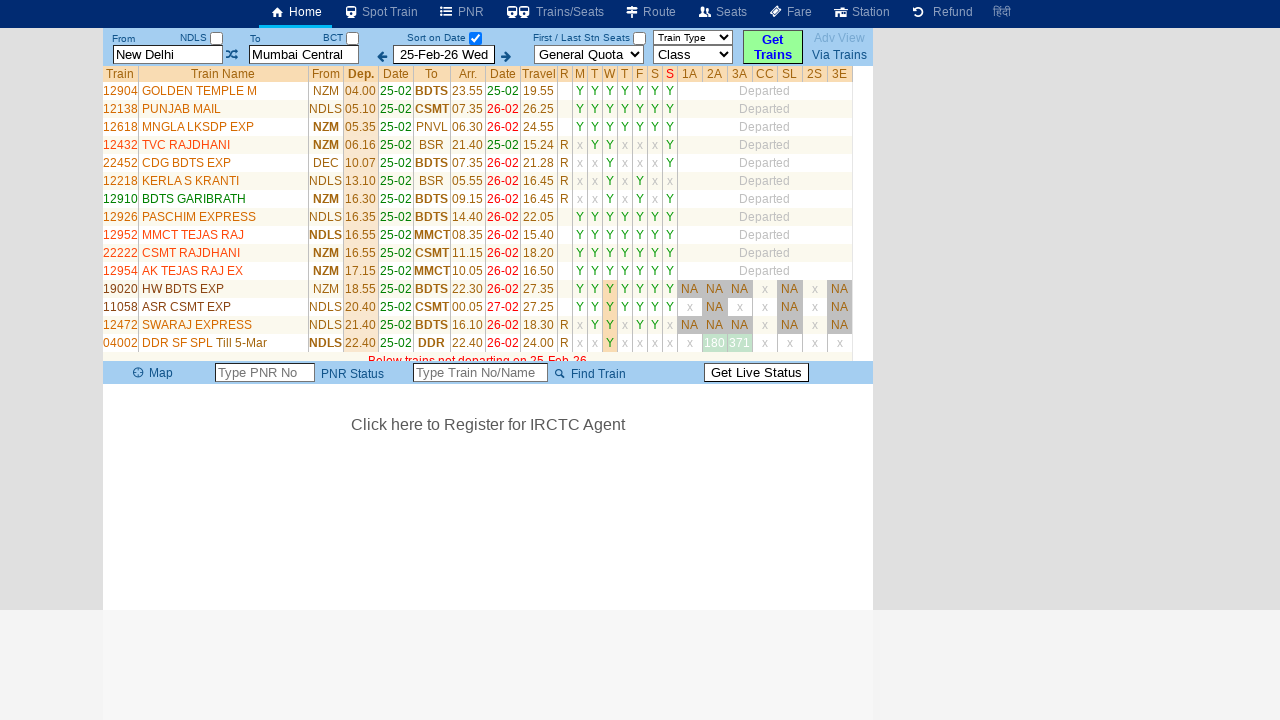

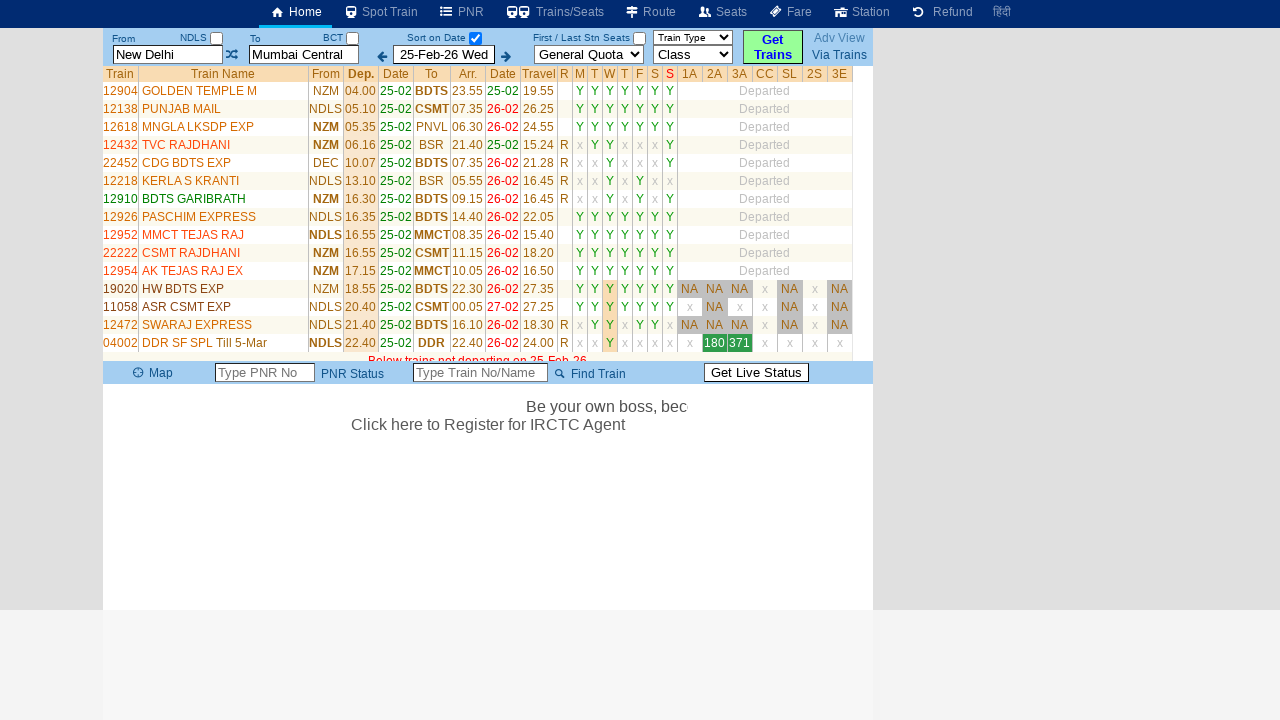